Tests JavaScript alert handling functionality including simple alerts, timer-based alerts, confirm dialogs, and prompt dialogs with text input on the DemoQA alerts page.

Starting URL: https://demoqa.com/alerts

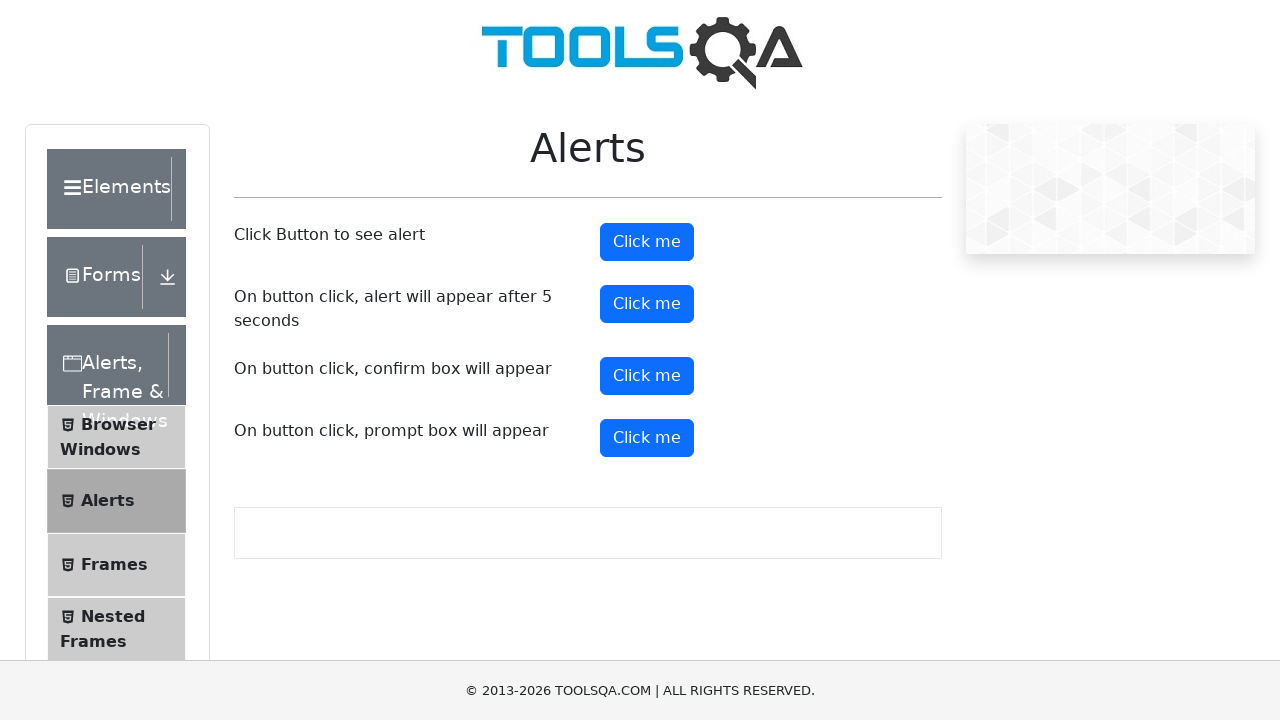

Scrolled down 400px to view alert buttons
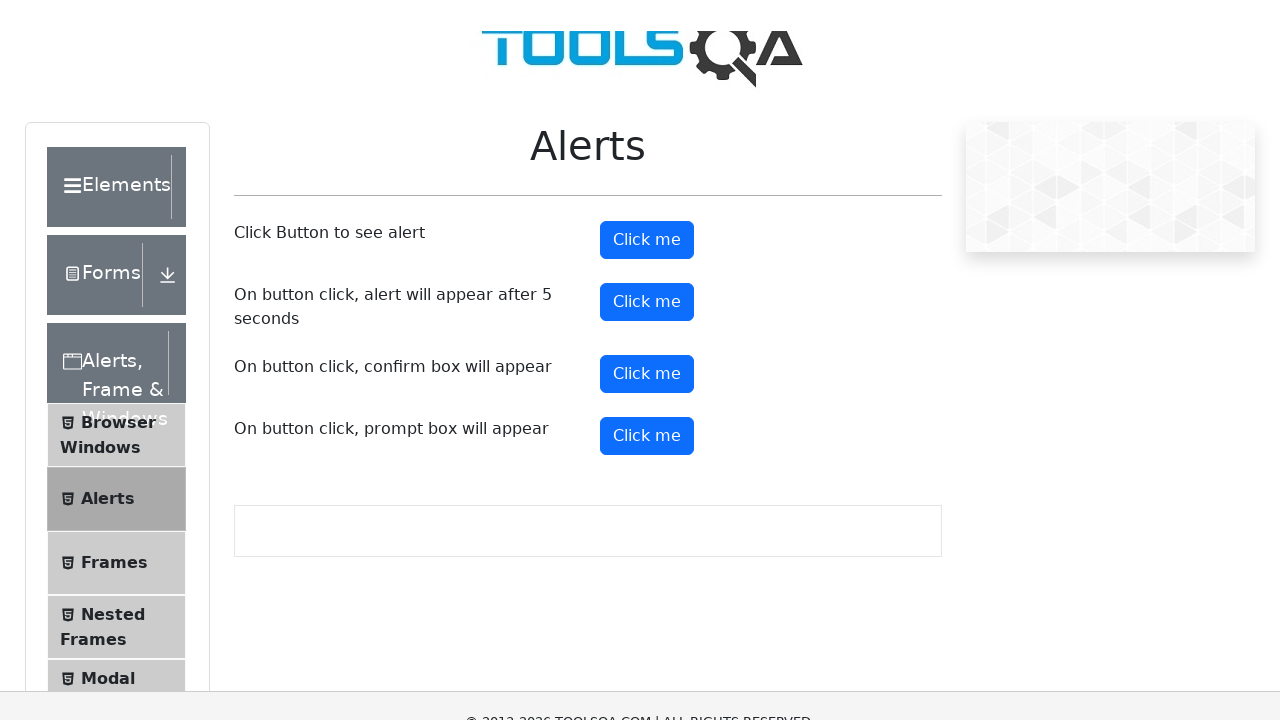

Clicked simple alert button at (647, 19) on #alertButton
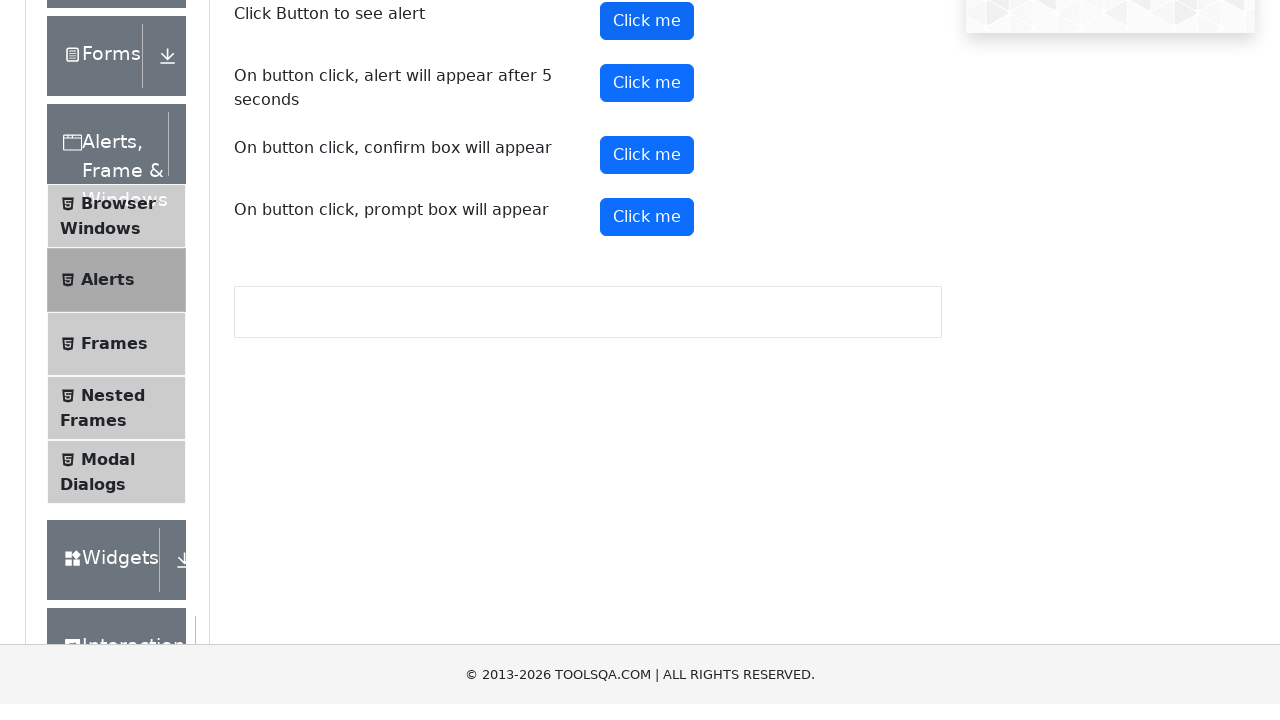

Set up dialog handler and accepted simple alert
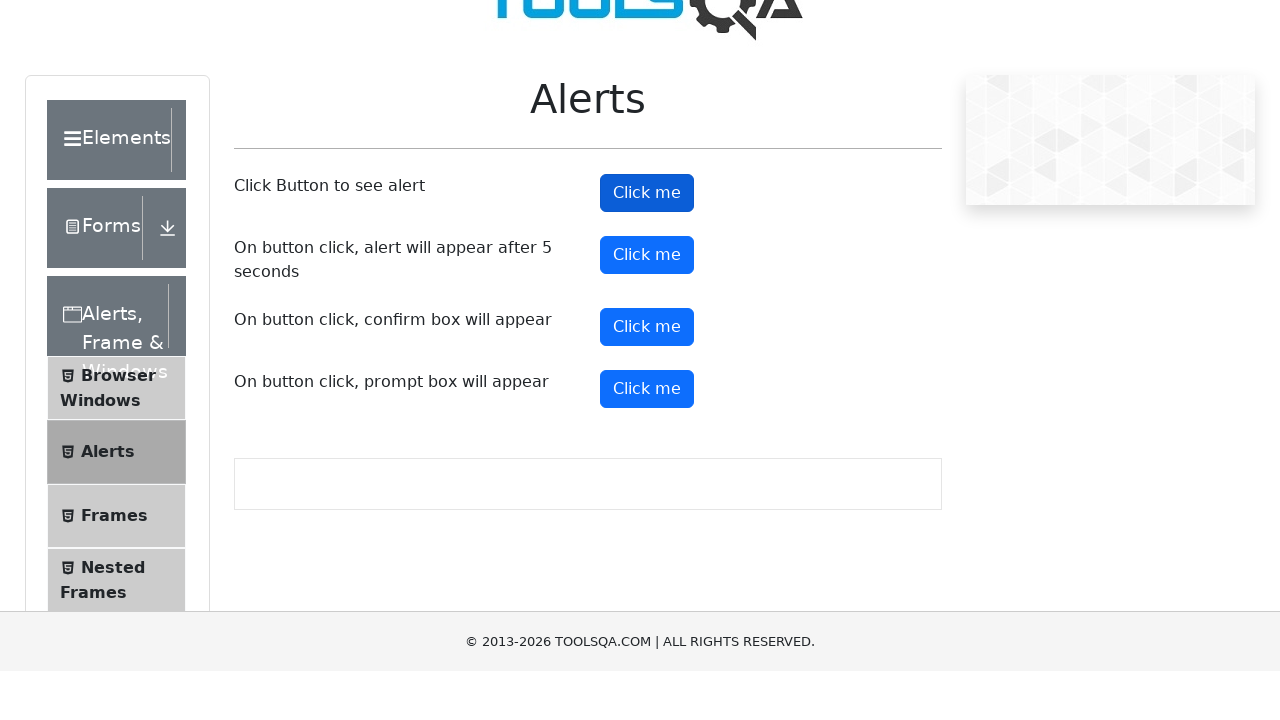

Waited 1000ms after simple alert
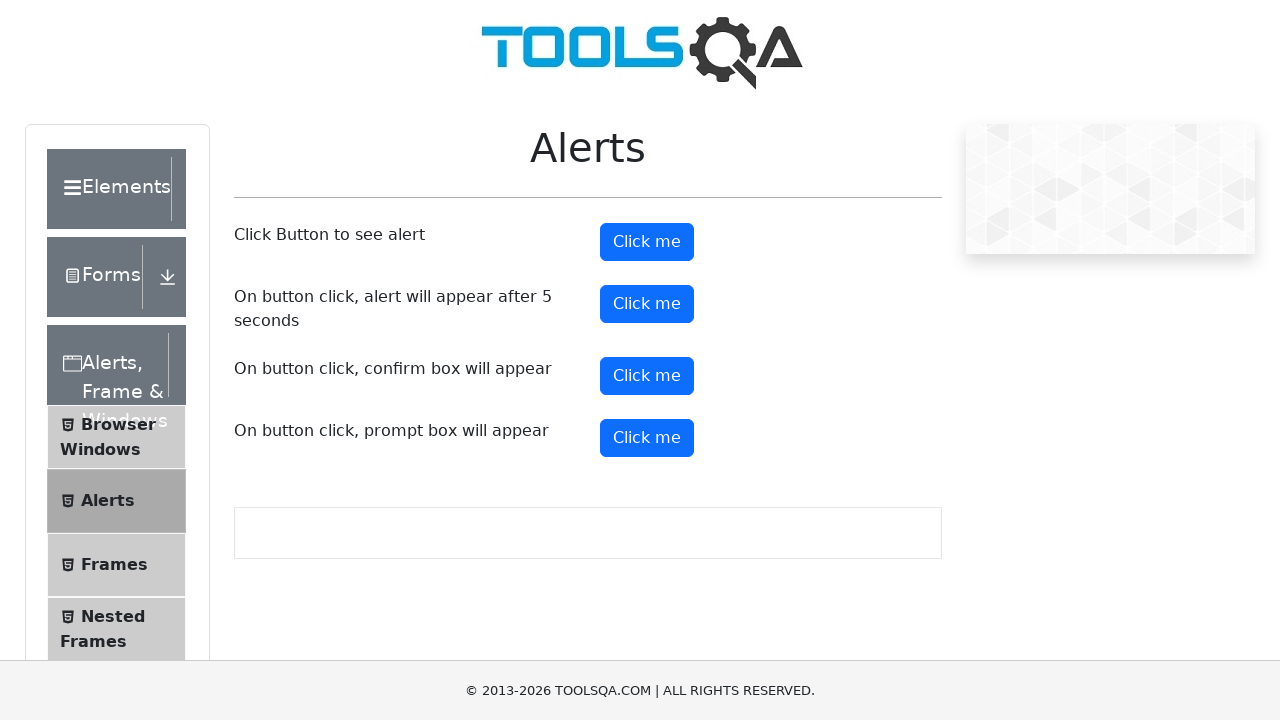

Set up dialog handler for timer alert
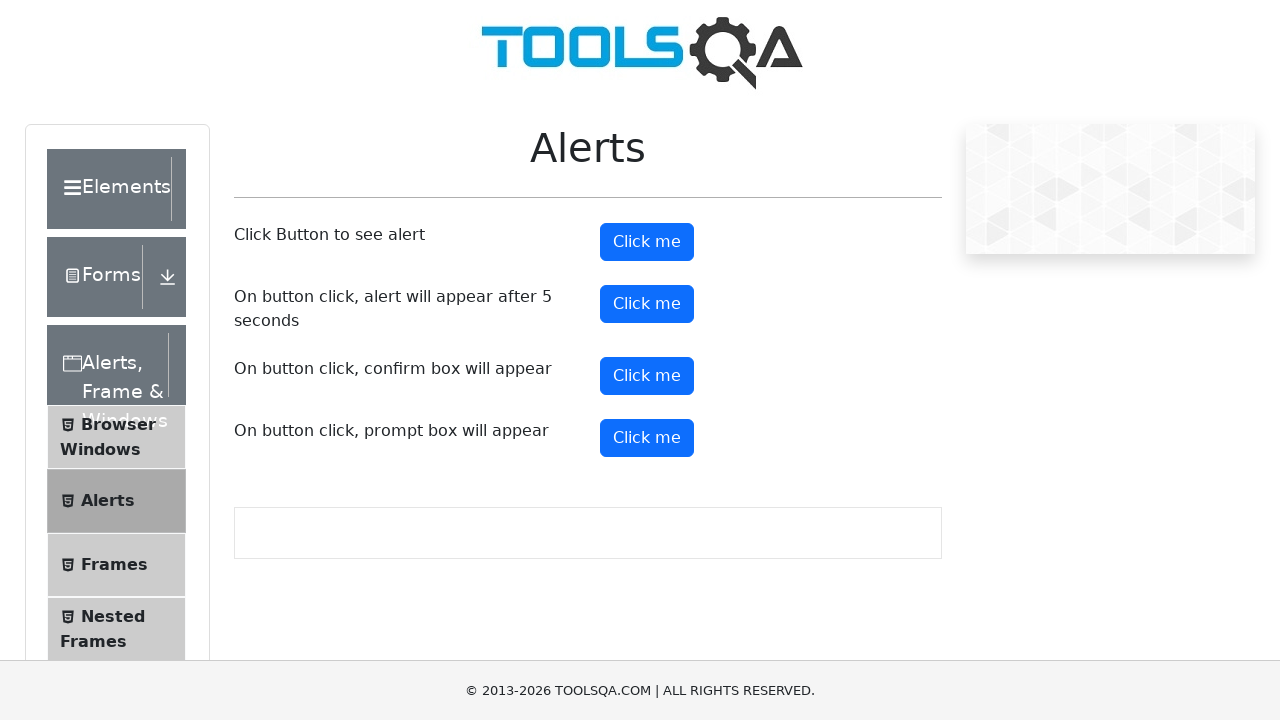

Clicked timer alert button at (647, 304) on #timerAlertButton
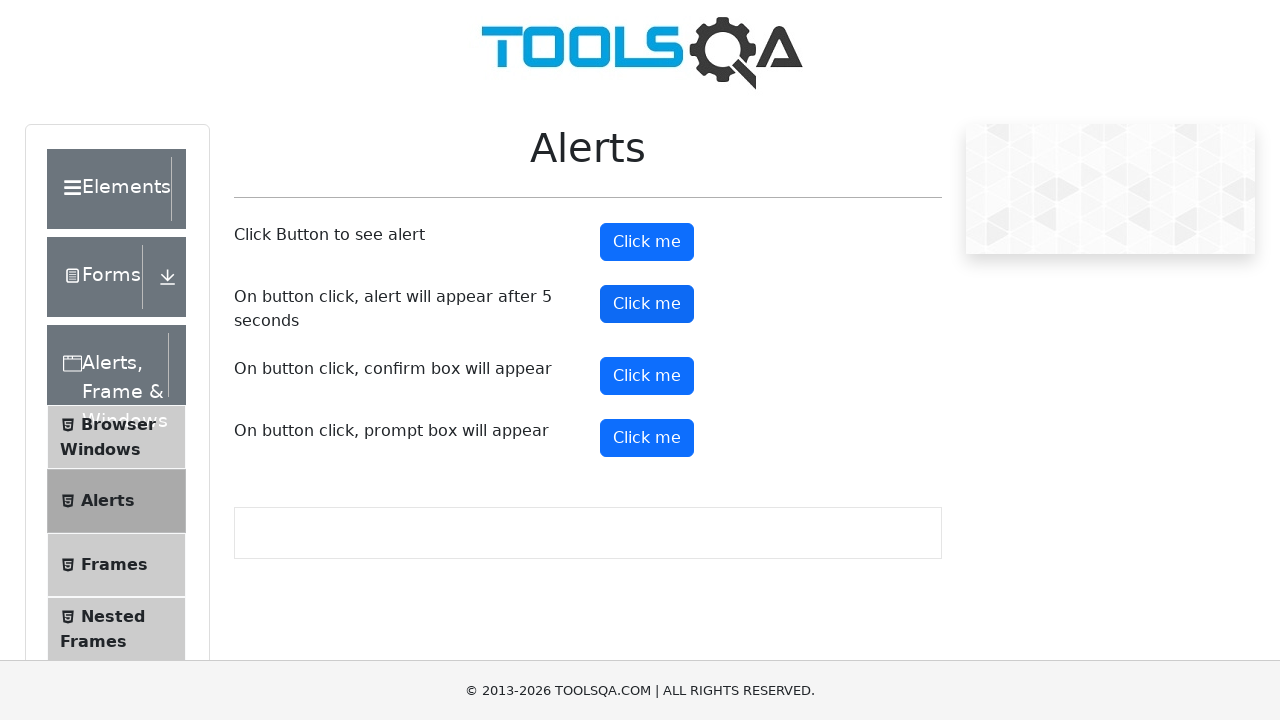

Waited 6000ms for delayed timer alert to appear and be accepted
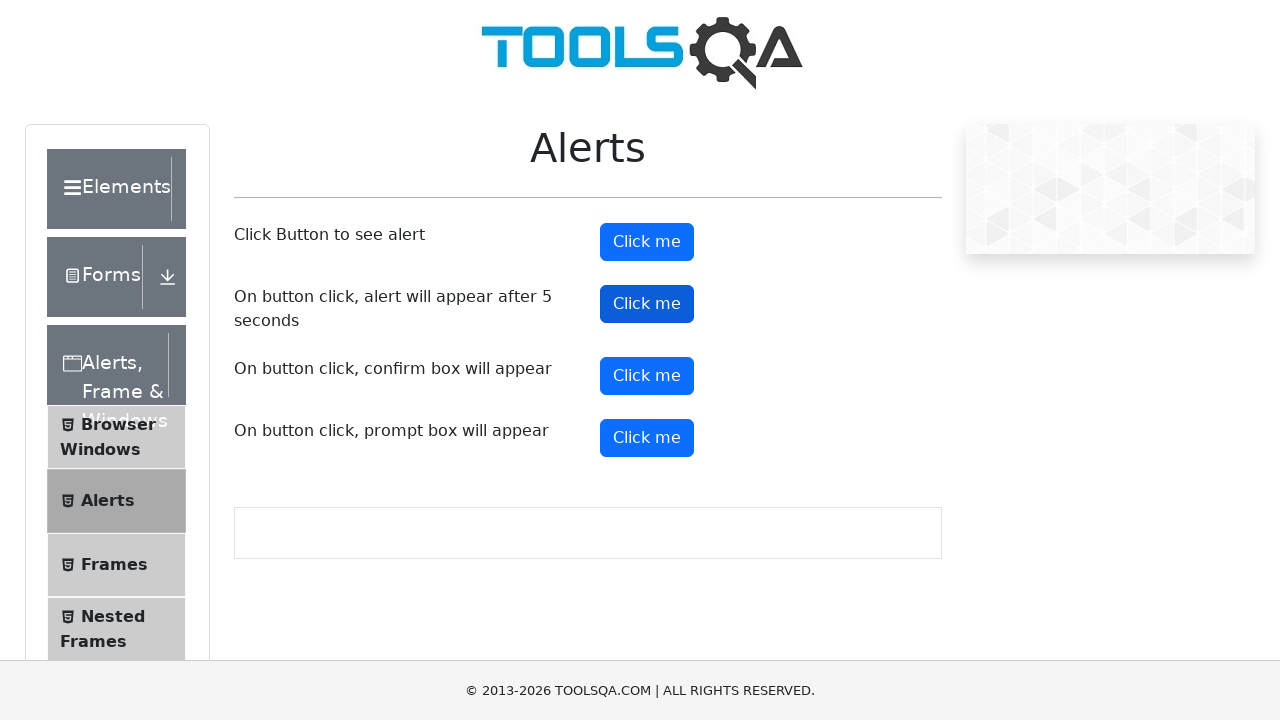

Set up dialog handler for confirm alert
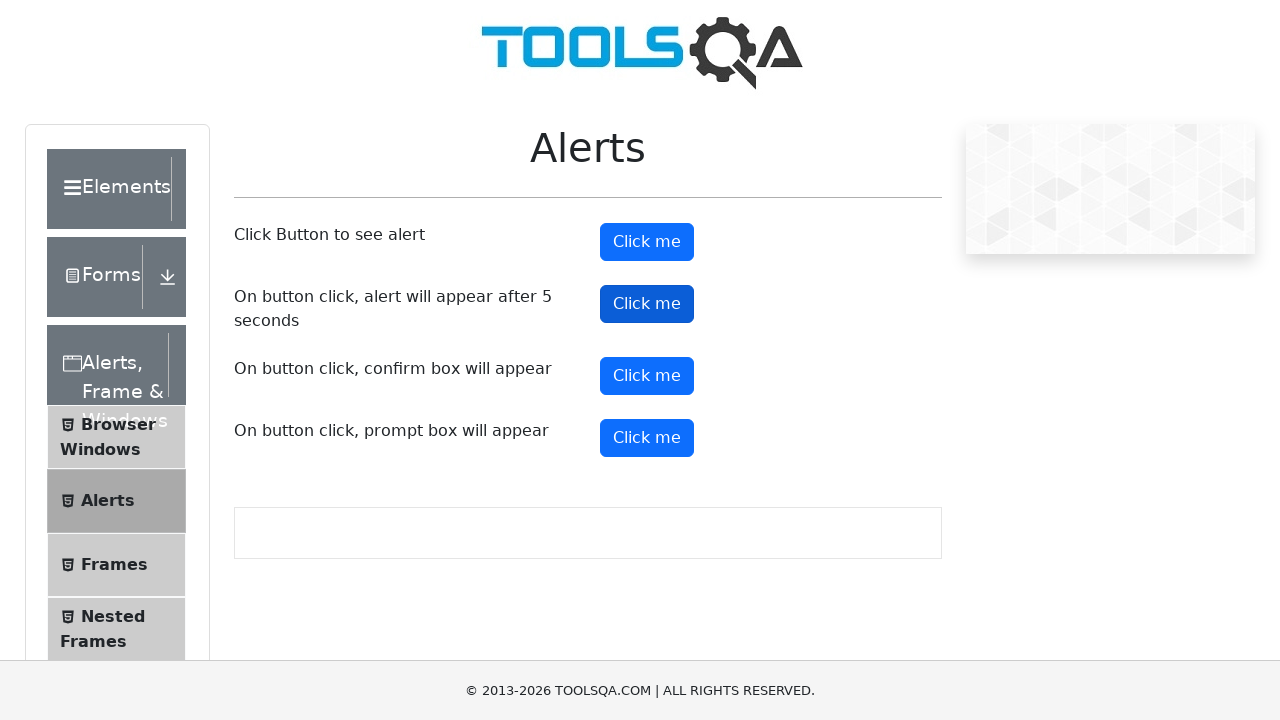

Clicked confirm alert button at (647, 376) on #confirmButton
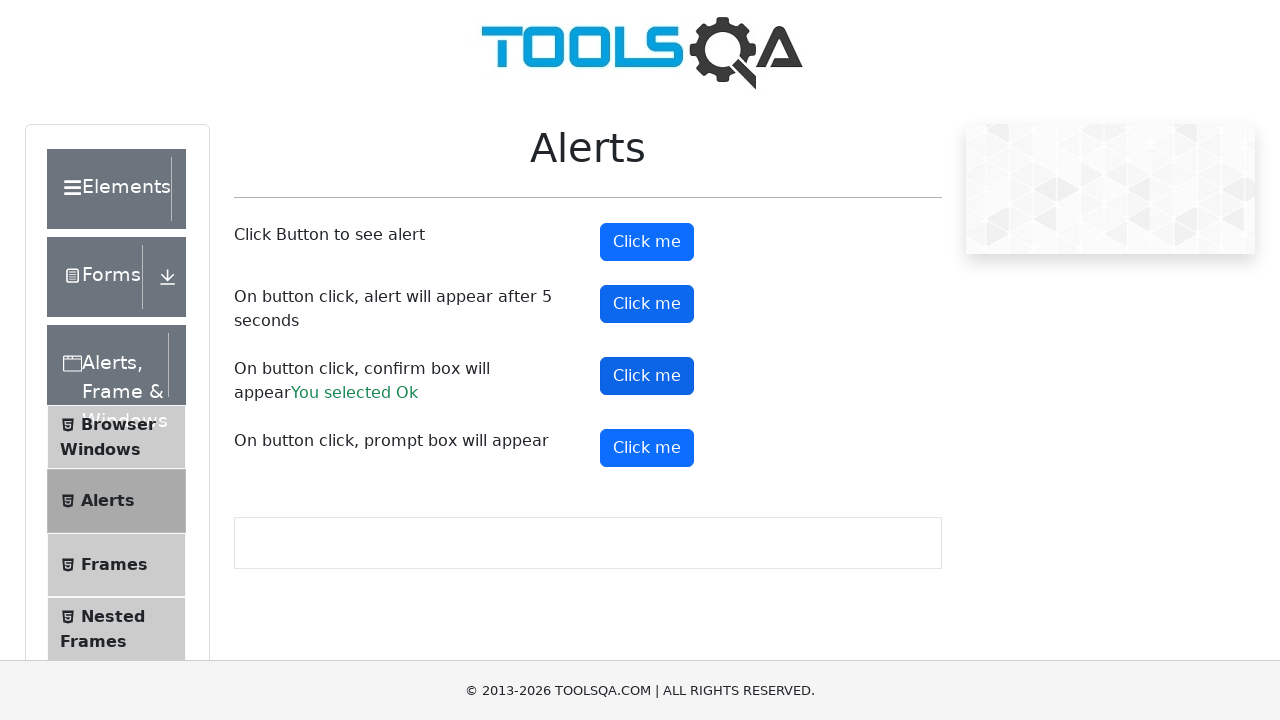

Waited 1000ms after dismissing confirm alert
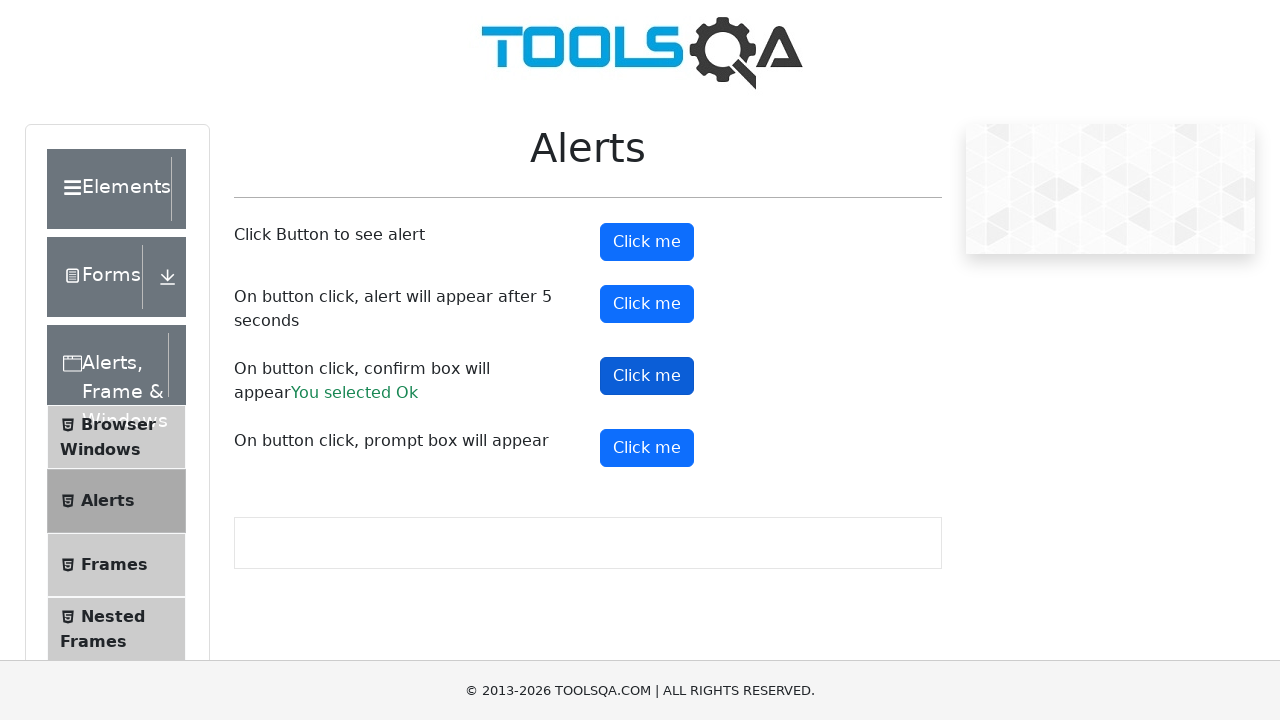

Set up dialog handler for prompt alert with text 'Marcus Johnson'
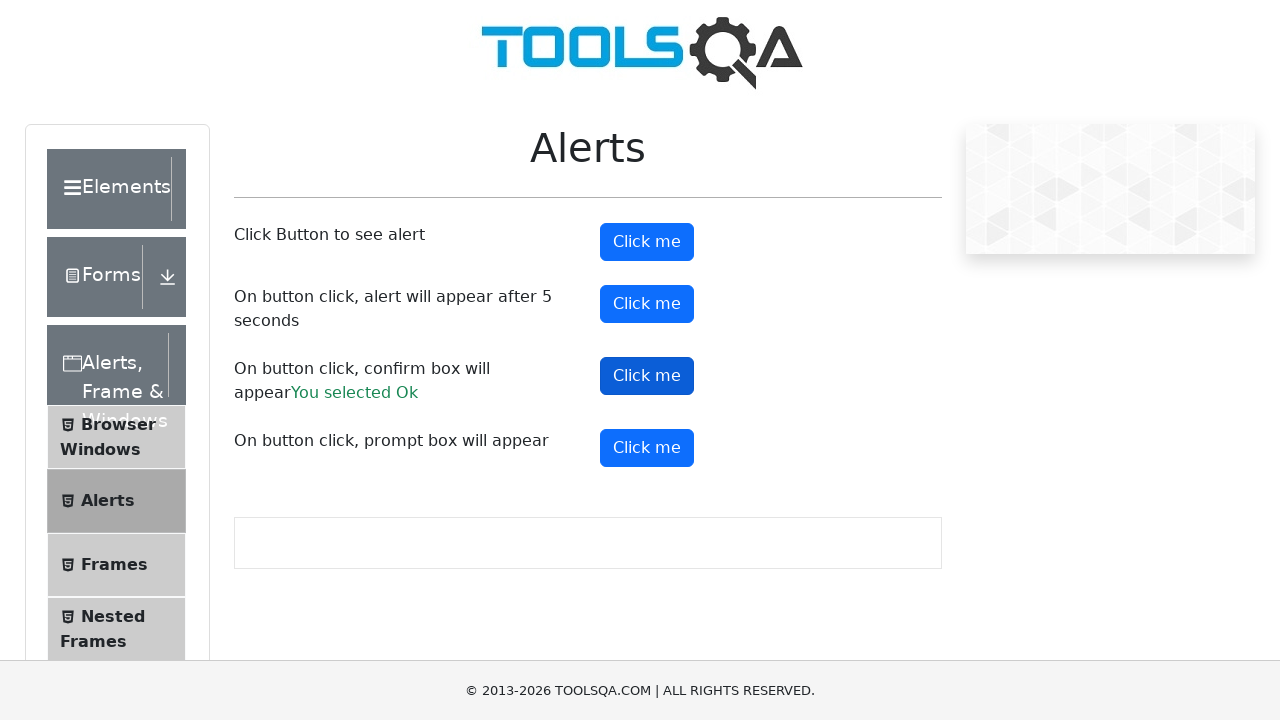

Clicked prompt alert button at (647, 448) on #promtButton
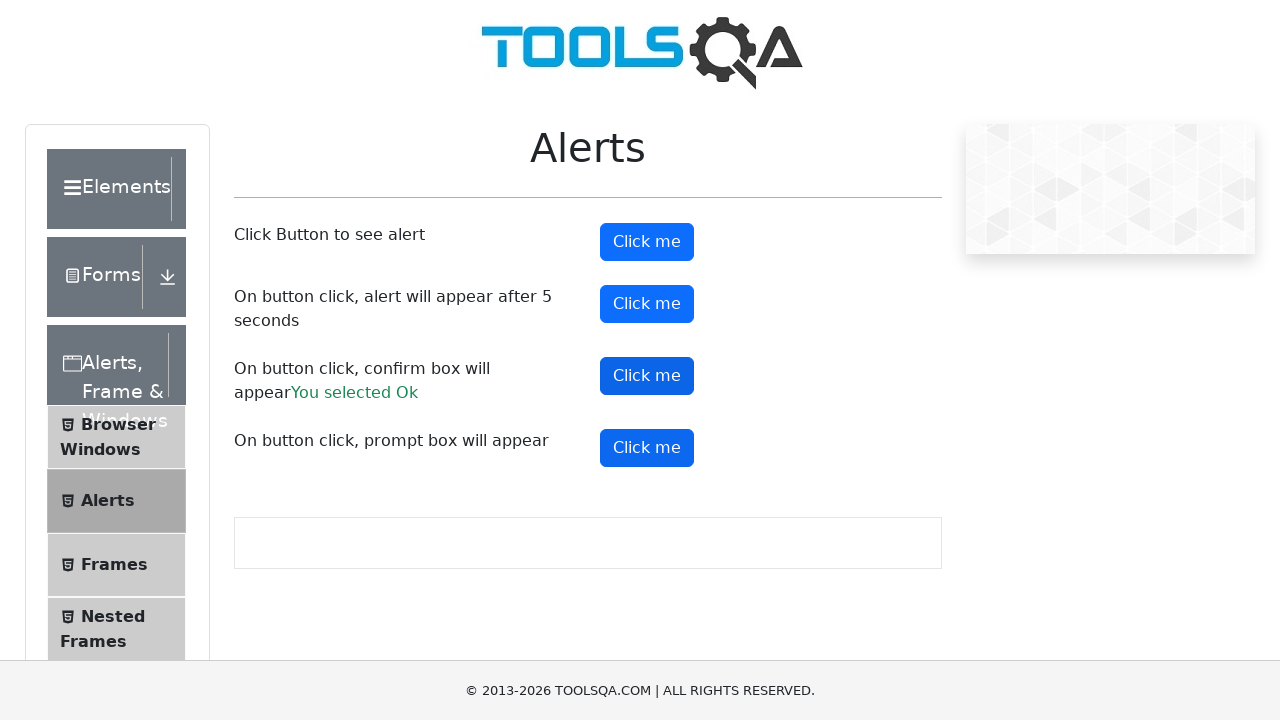

Waited 1000ms after submitting prompt alert with text input
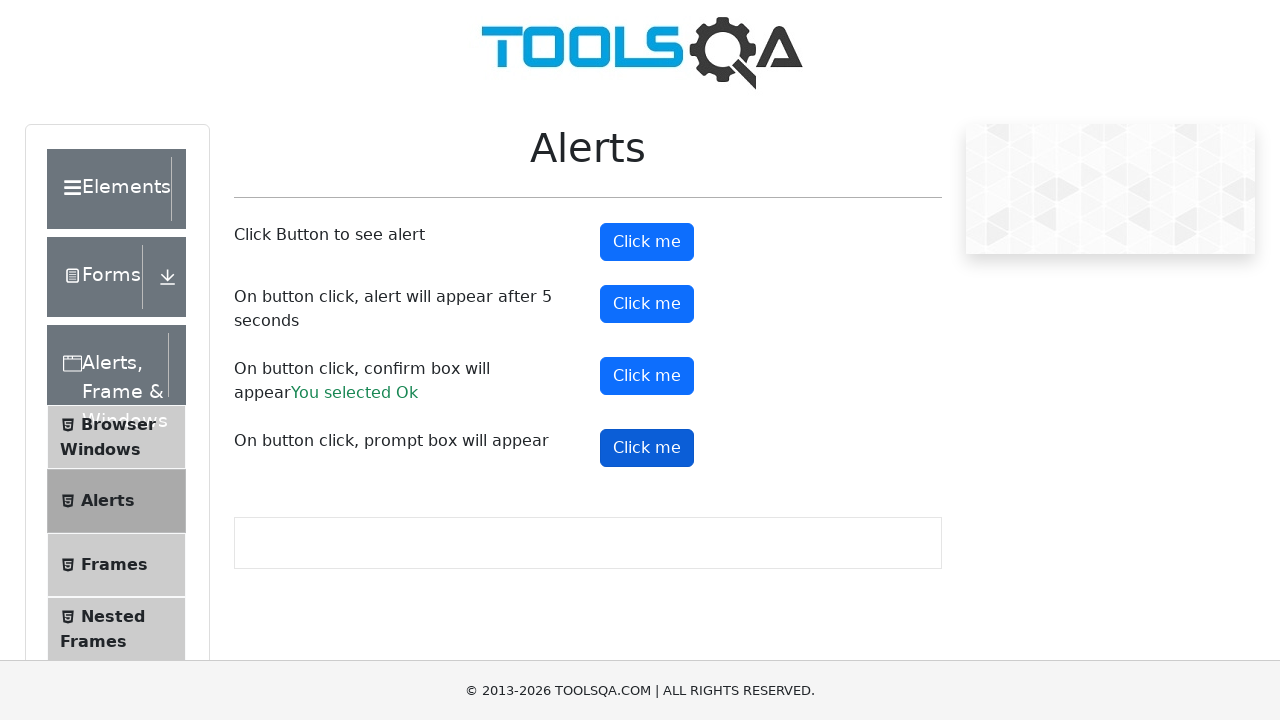

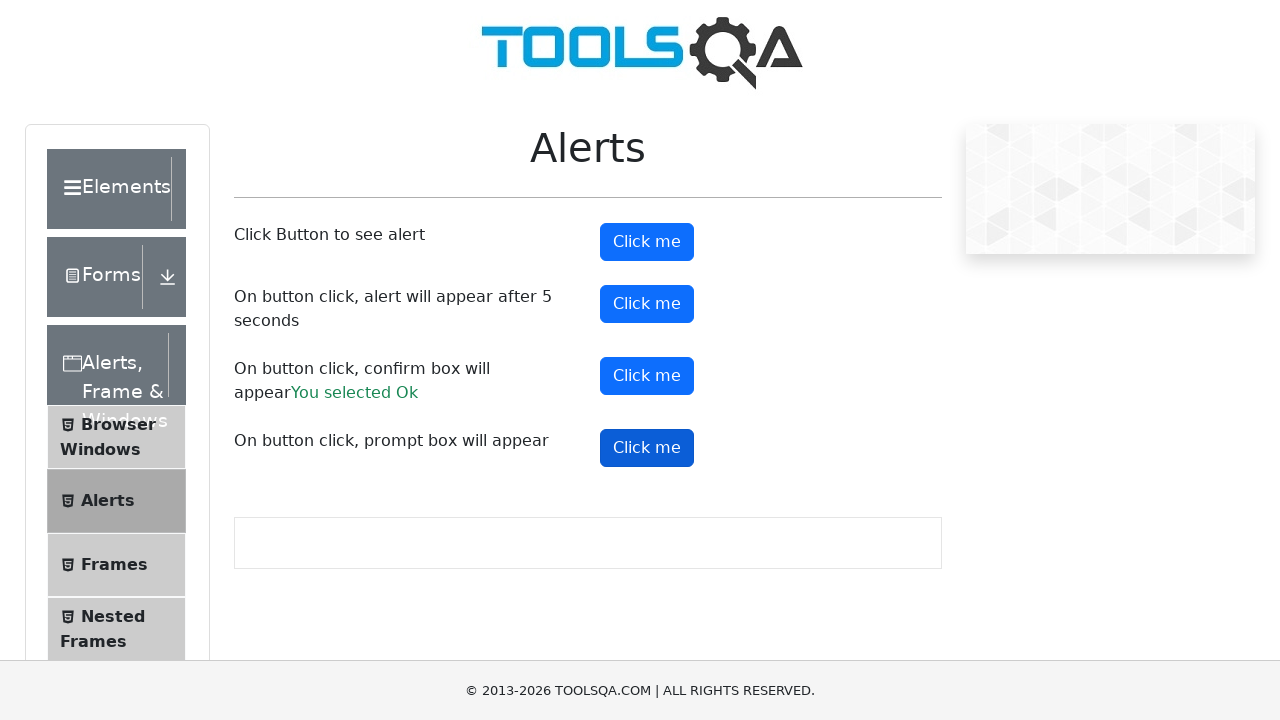